Tests a random number guessing game by selecting a build option, rolling dice, entering a guess, and submitting the form

Starting URL: https://testsheepnz.github.io/random-number.html

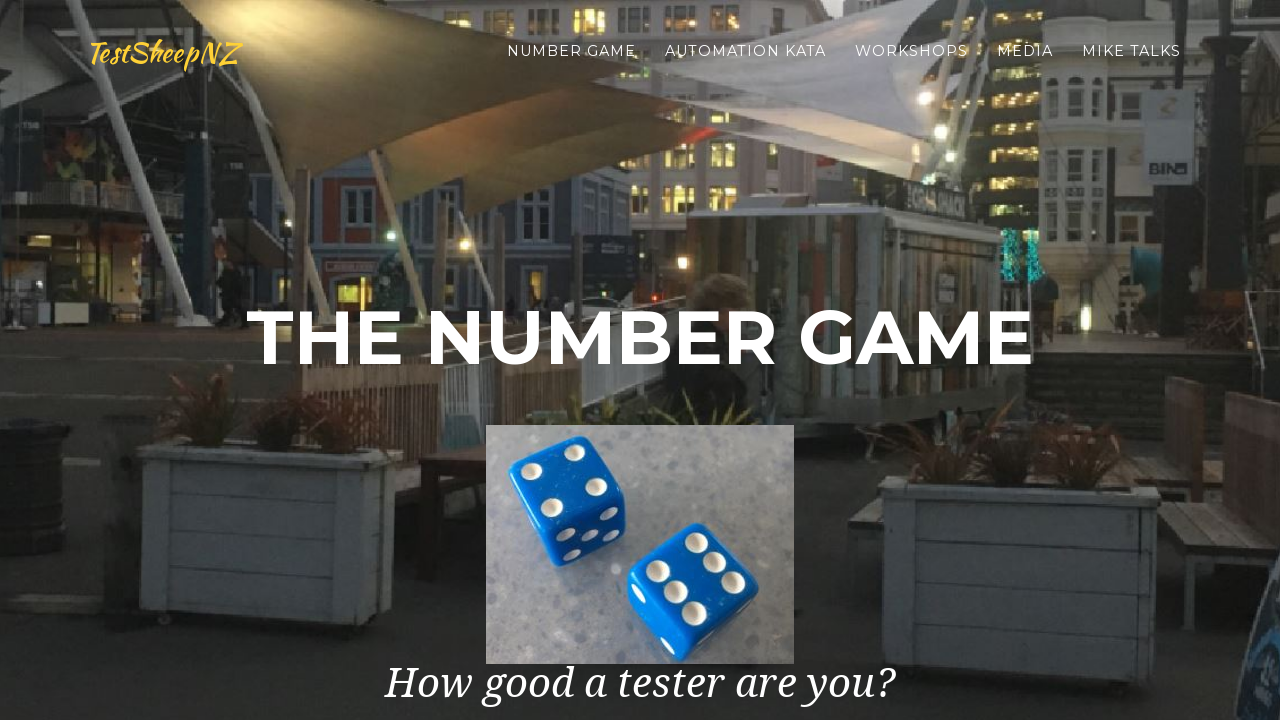

Scrolled to bottom of page
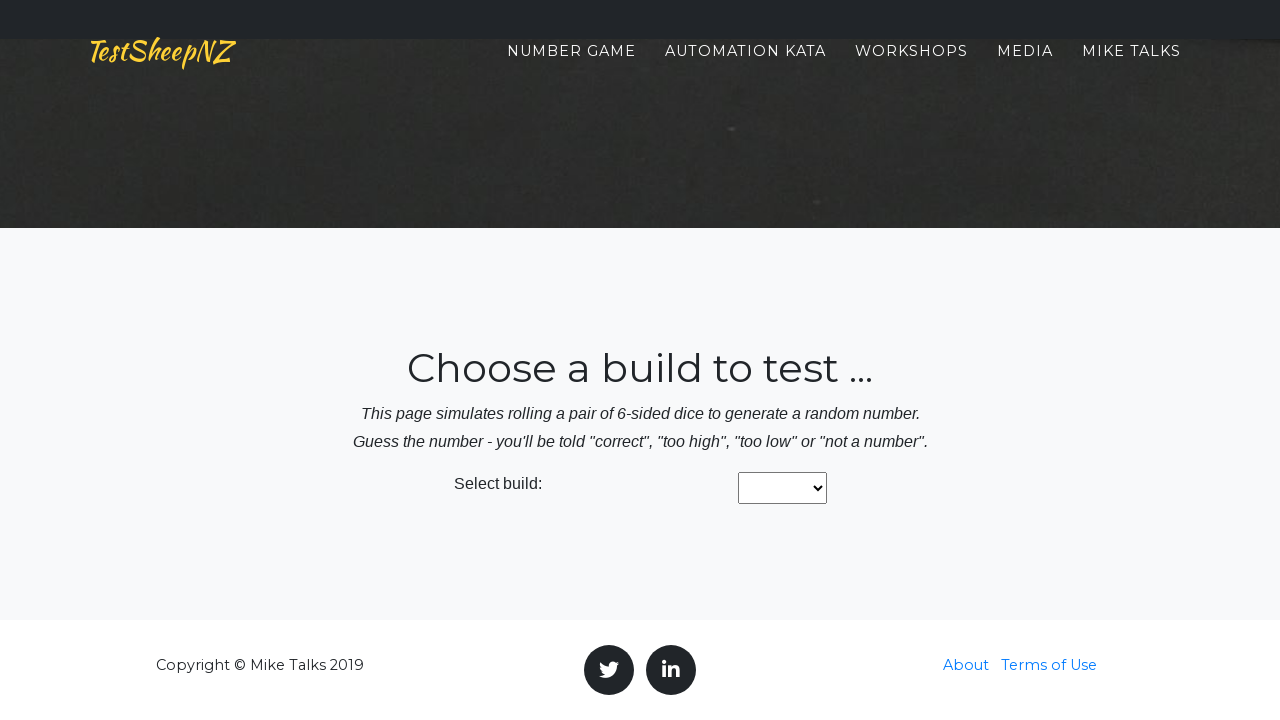

Selected 'Demo' from build number dropdown on #buildNumber
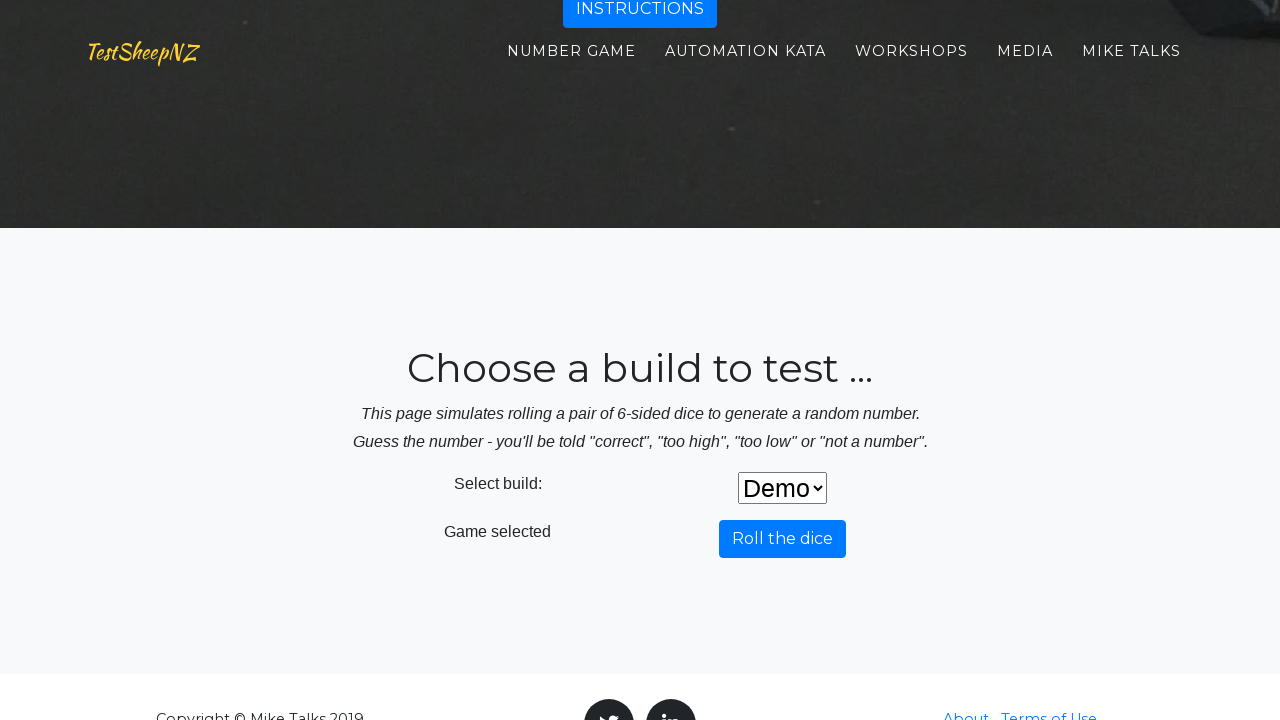

Clicked roll dice button at (782, 539) on #rollDiceButton
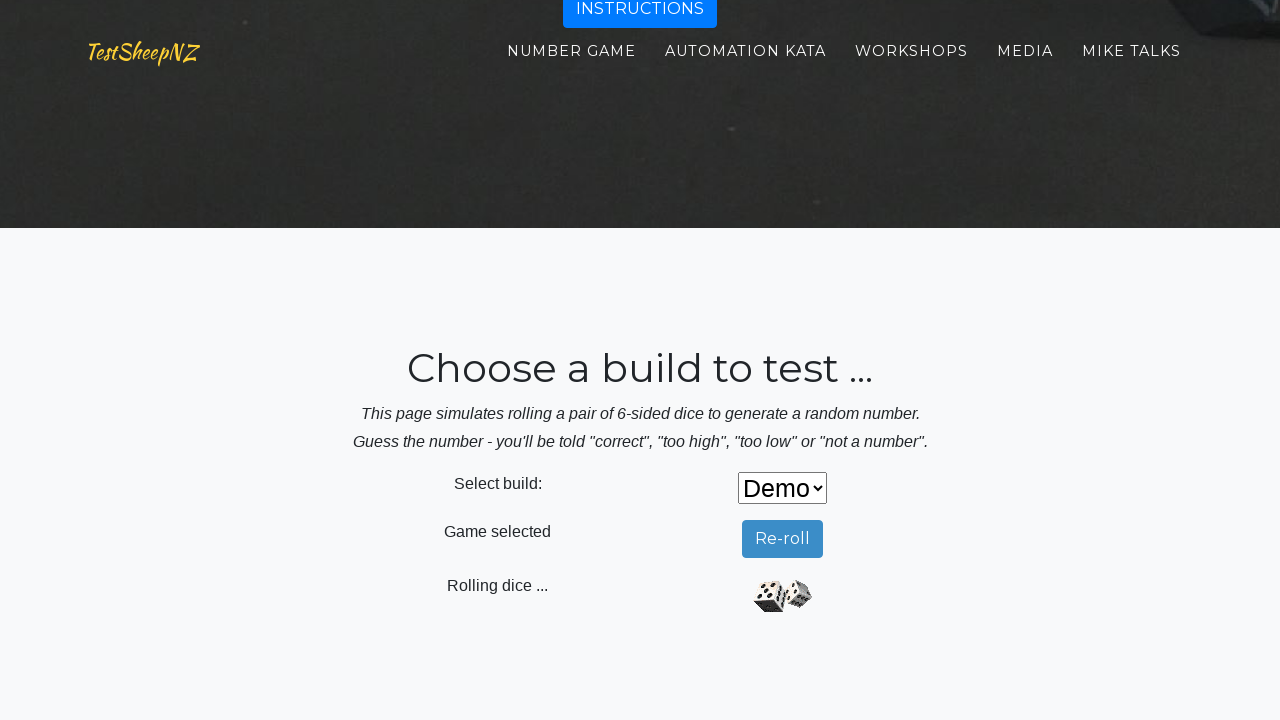

Waited for dice roll to complete
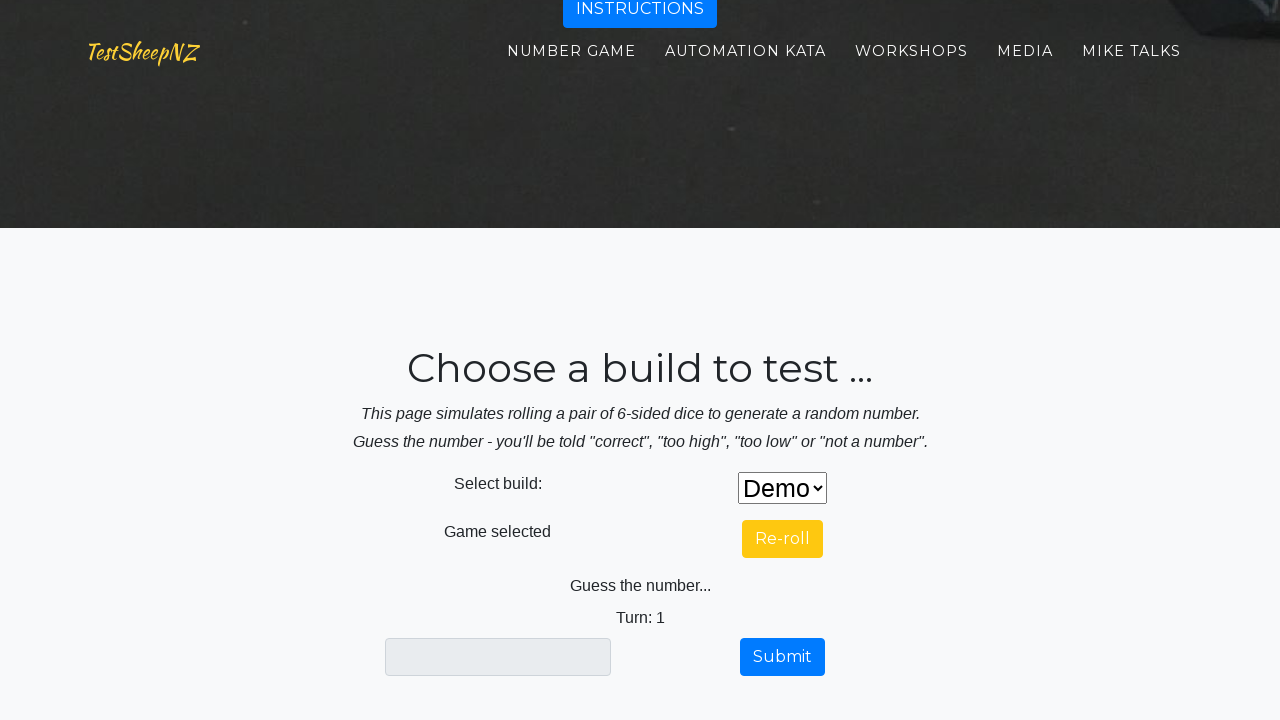

Entered guess of '42' in number guess field on #numberGuess
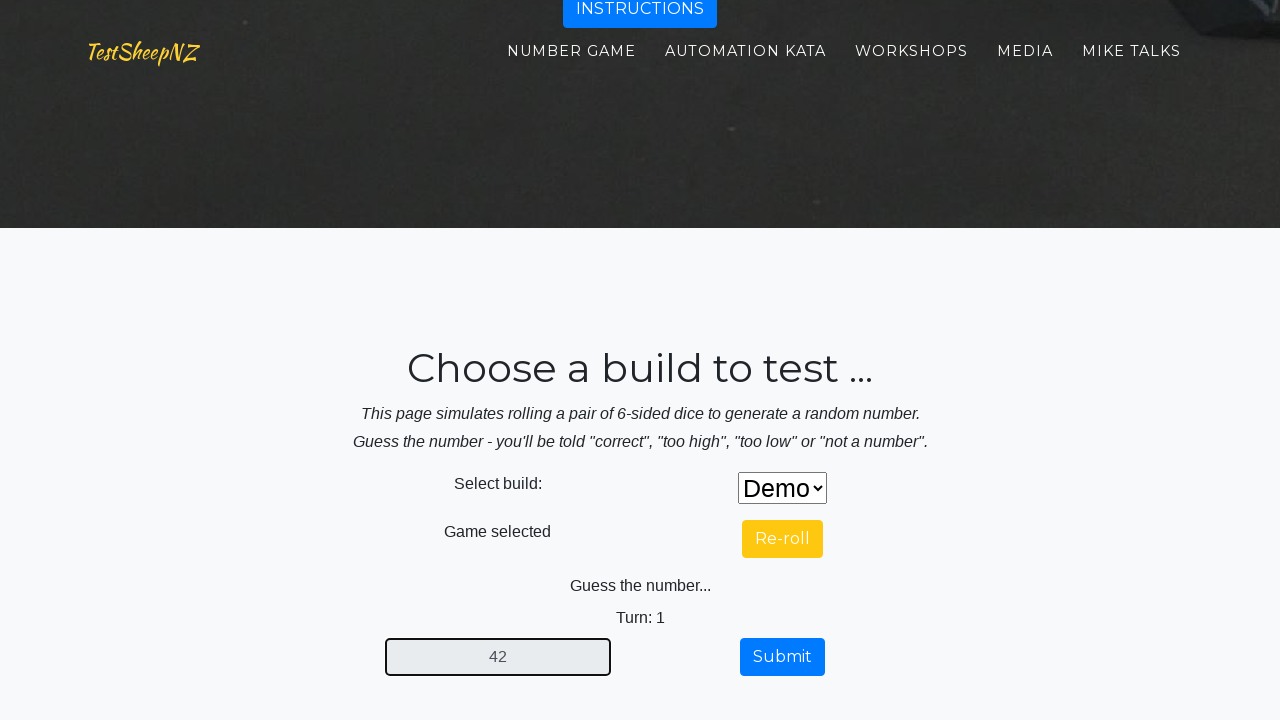

Clicked submit button to submit guess at (782, 657) on #submitButton
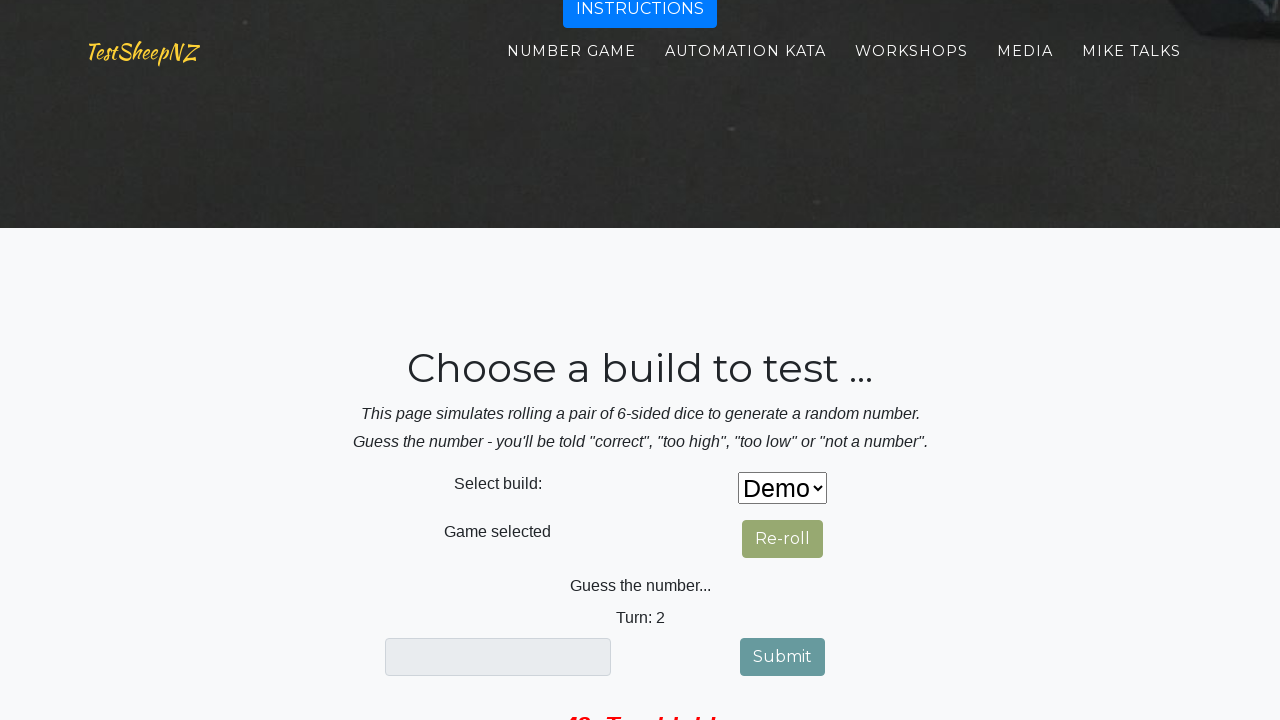

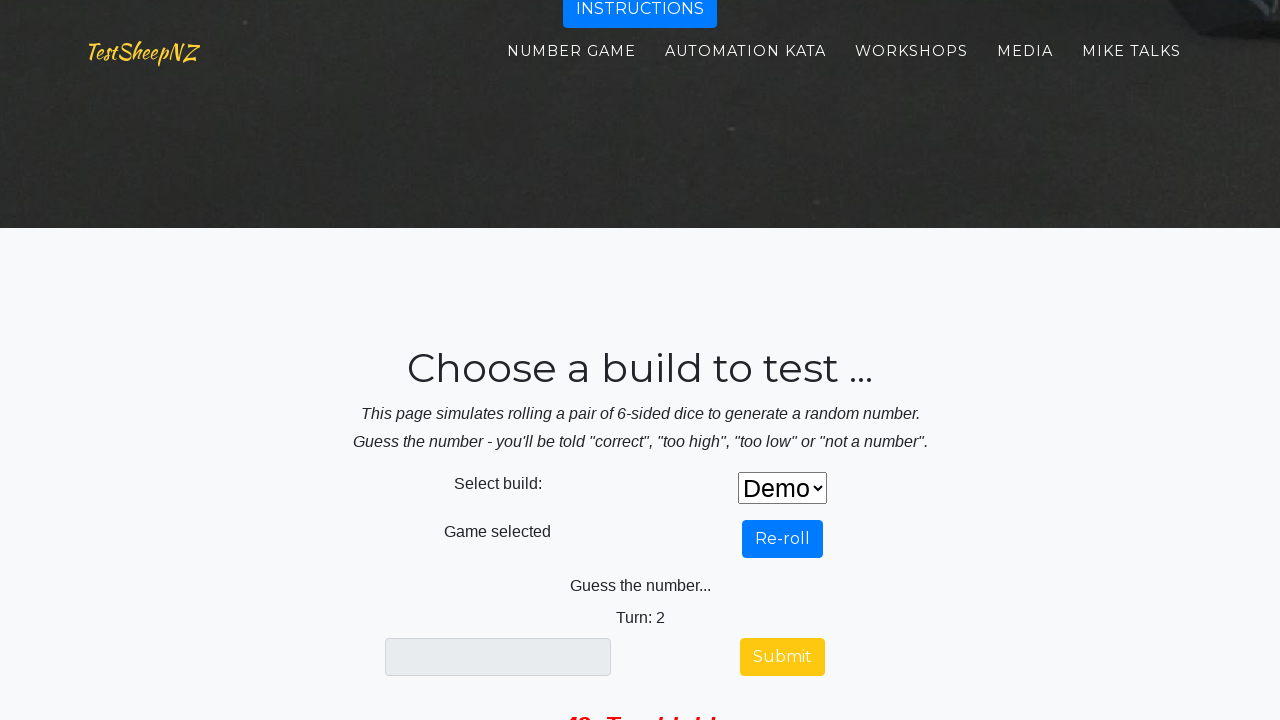